Tests handling a JavaScript confirm dialog by clicking a button, dismissing the confirm, and verifying the cancel result

Starting URL: https://the-internet.herokuapp.com/javascript_alerts

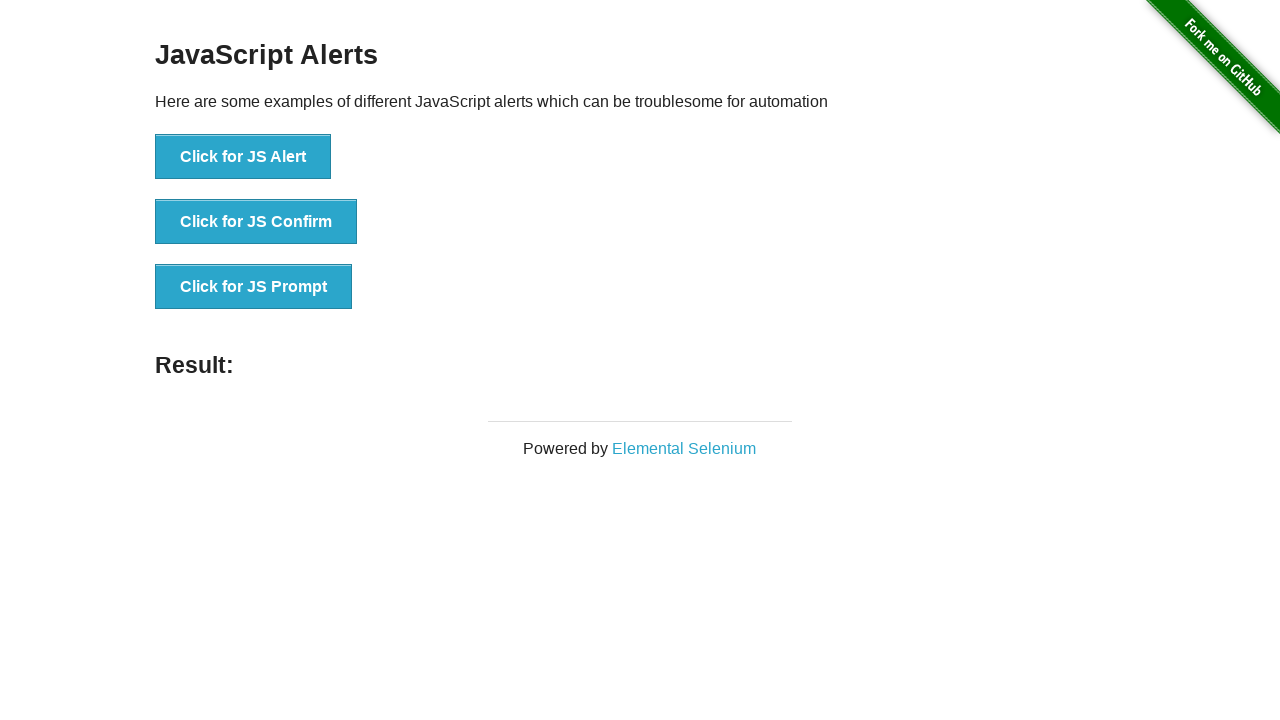

Set up dialog handler to dismiss confirm dialogs
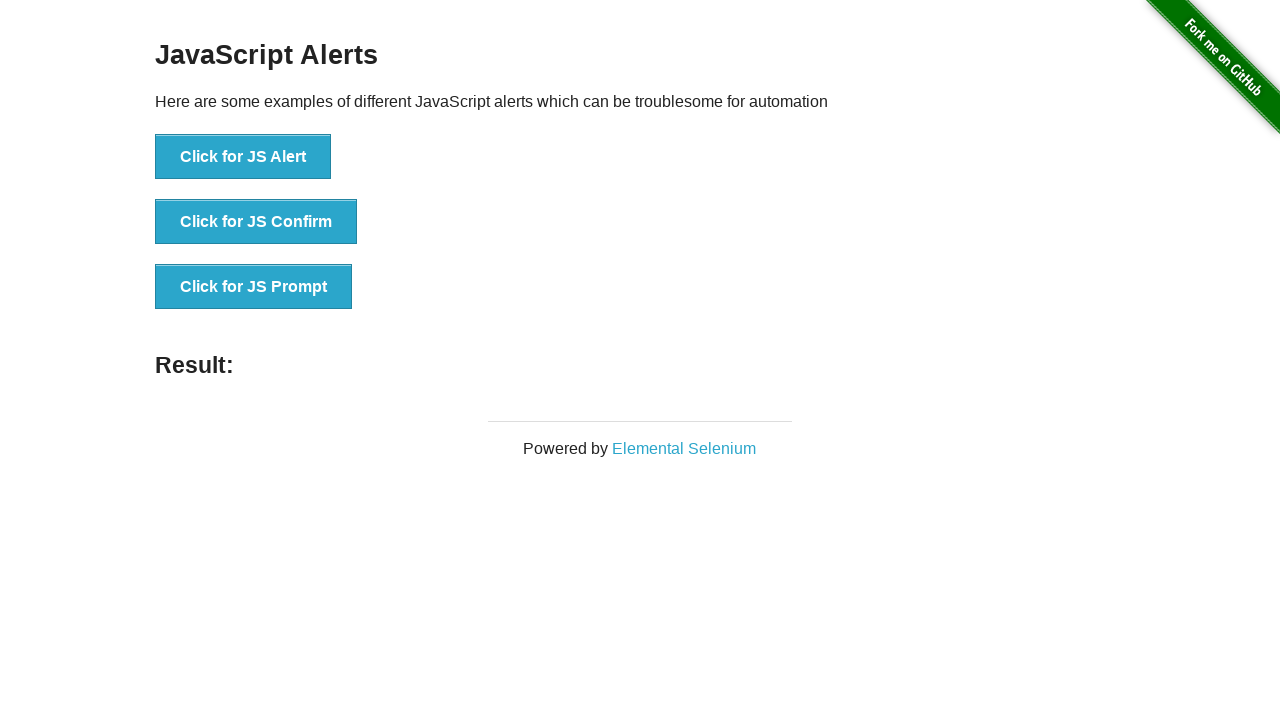

Clicked button to trigger JavaScript confirm dialog at (256, 222) on [onclick='jsConfirm()']
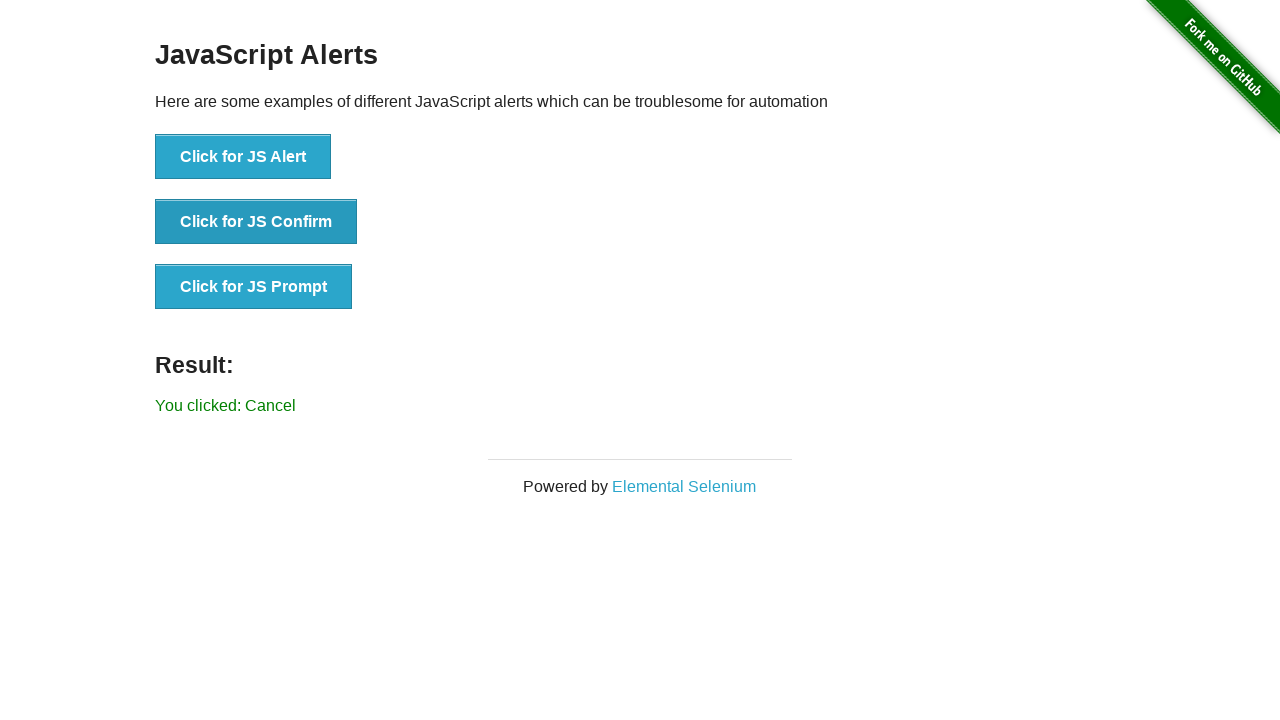

Result element loaded on page
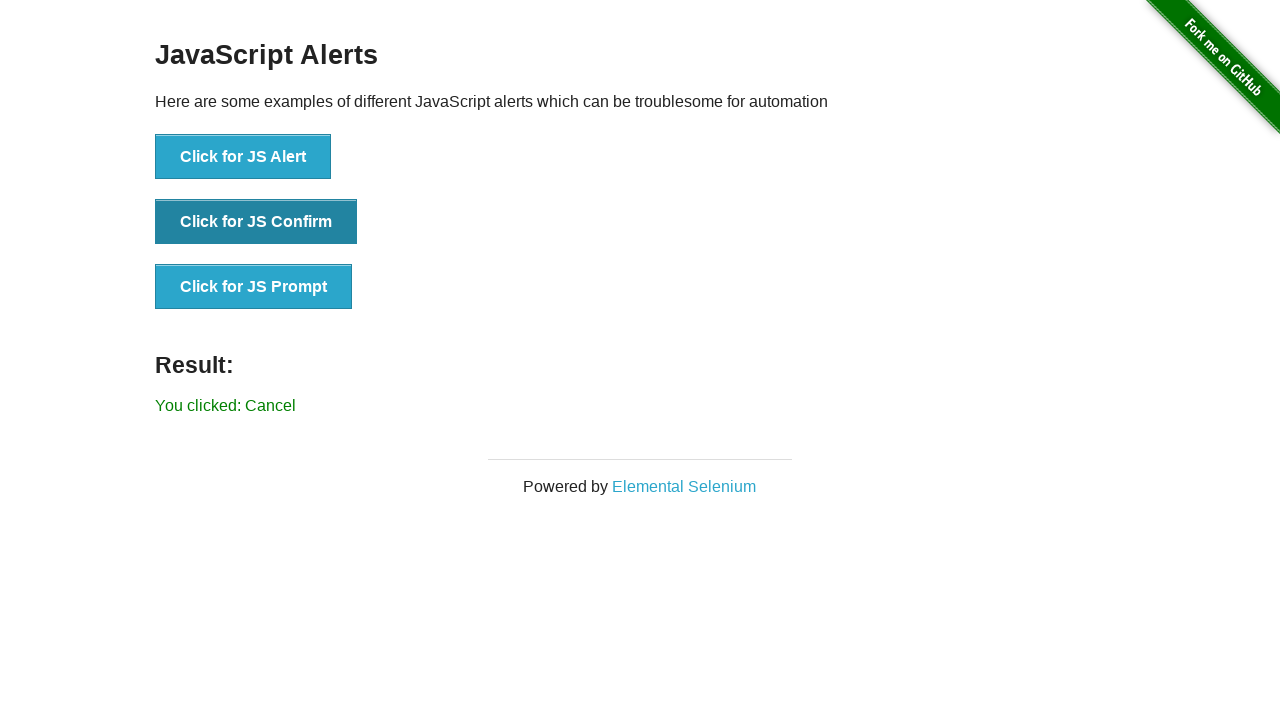

Retrieved result text content
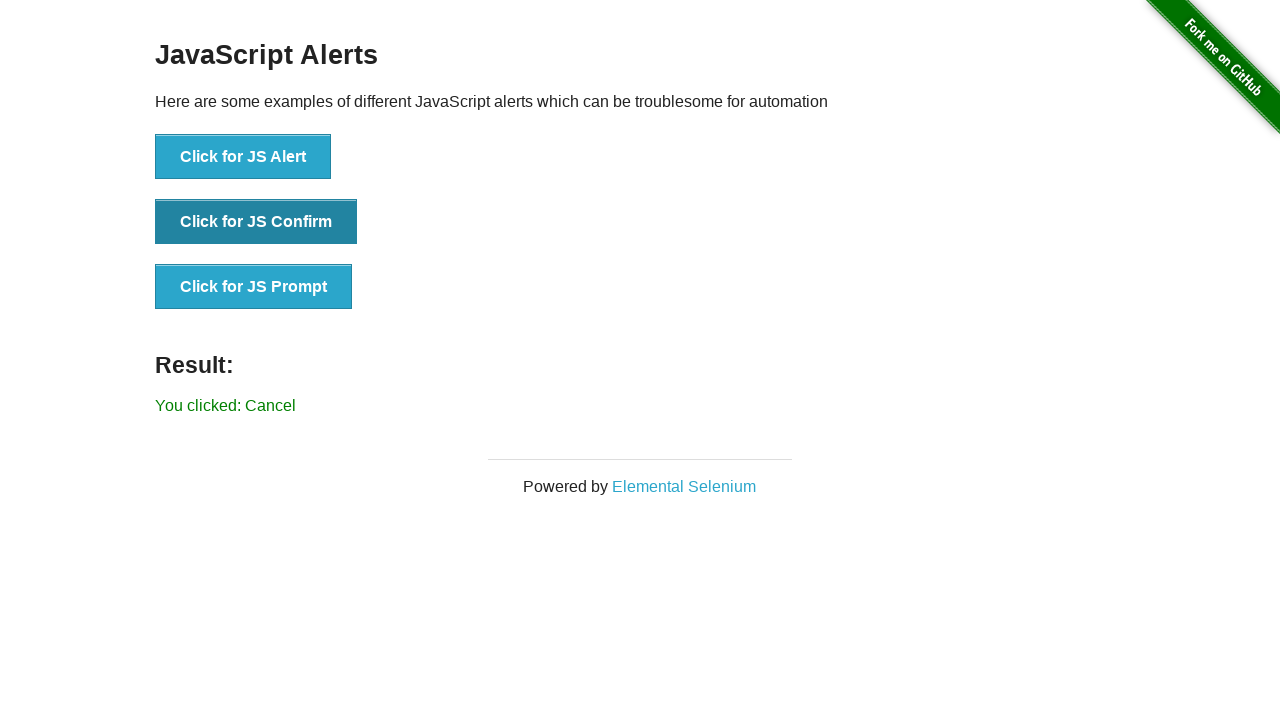

Verified result text matches expected cancel message
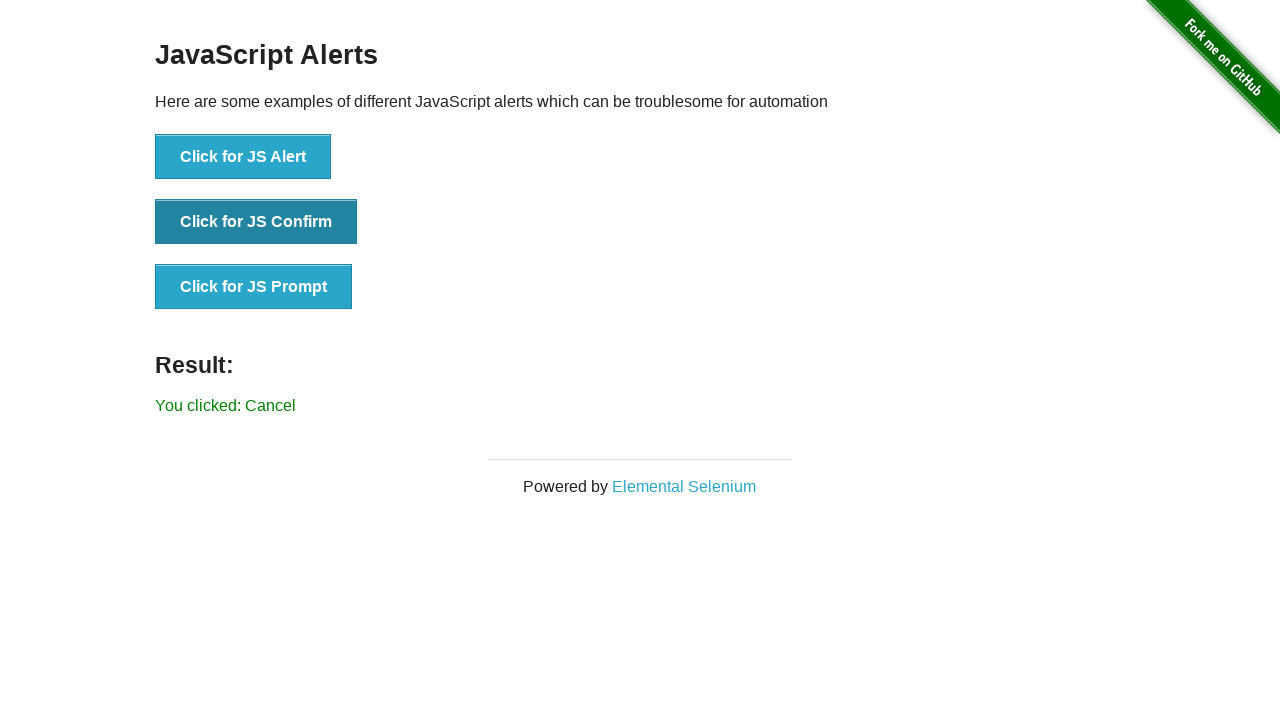

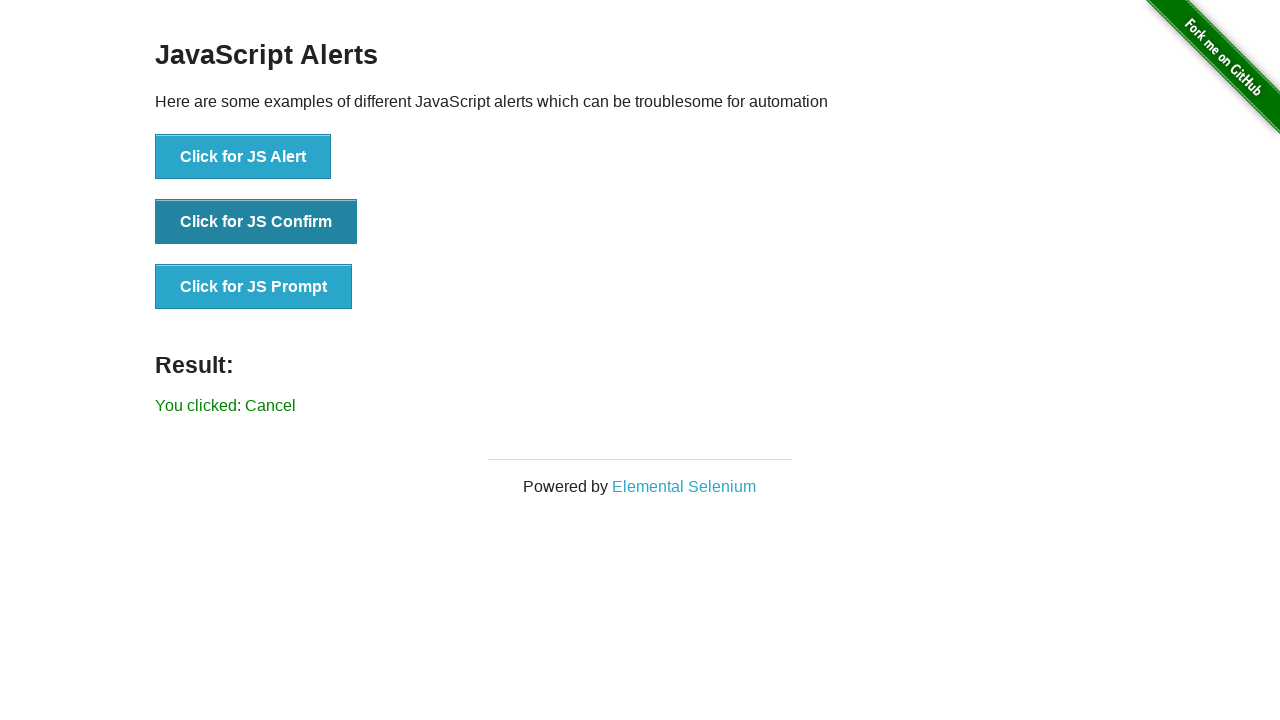